Tests sorting the Email column in ascending order by clicking the column header and verifying the text values are sorted alphabetically

Starting URL: http://the-internet.herokuapp.com/tables

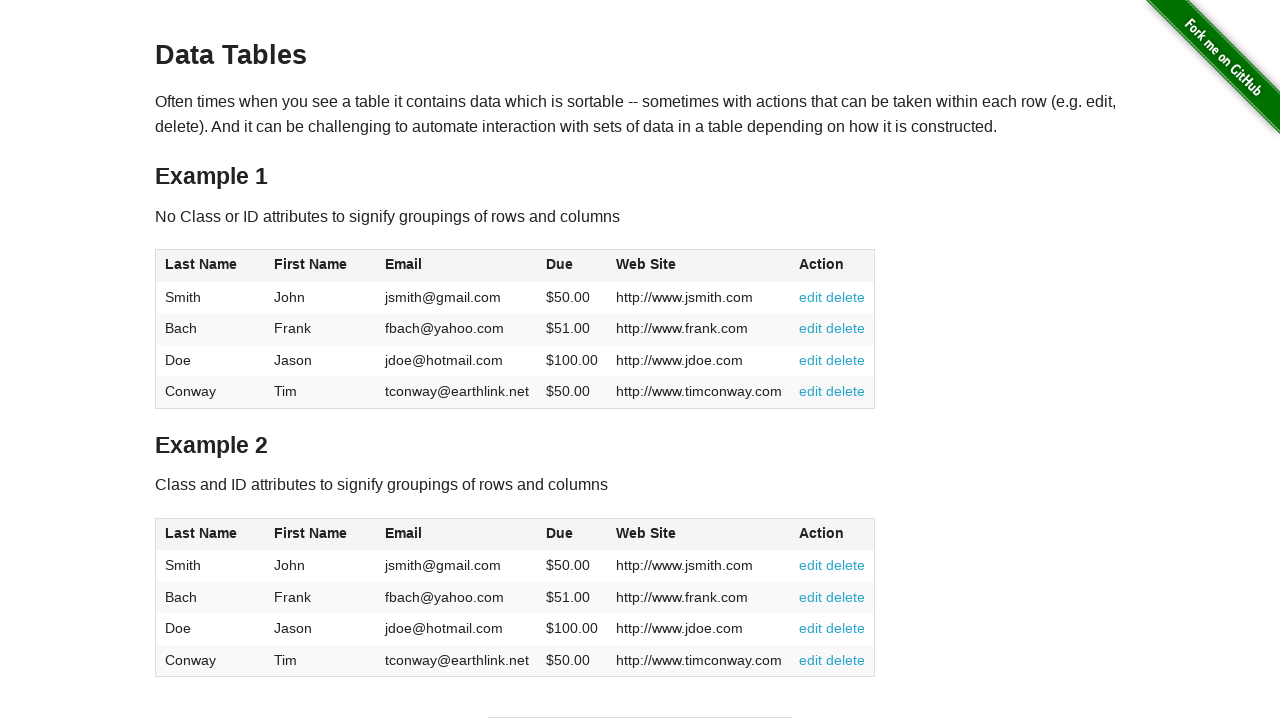

Clicked Email column header to sort ascending at (457, 266) on #table1 thead tr th:nth-of-type(3)
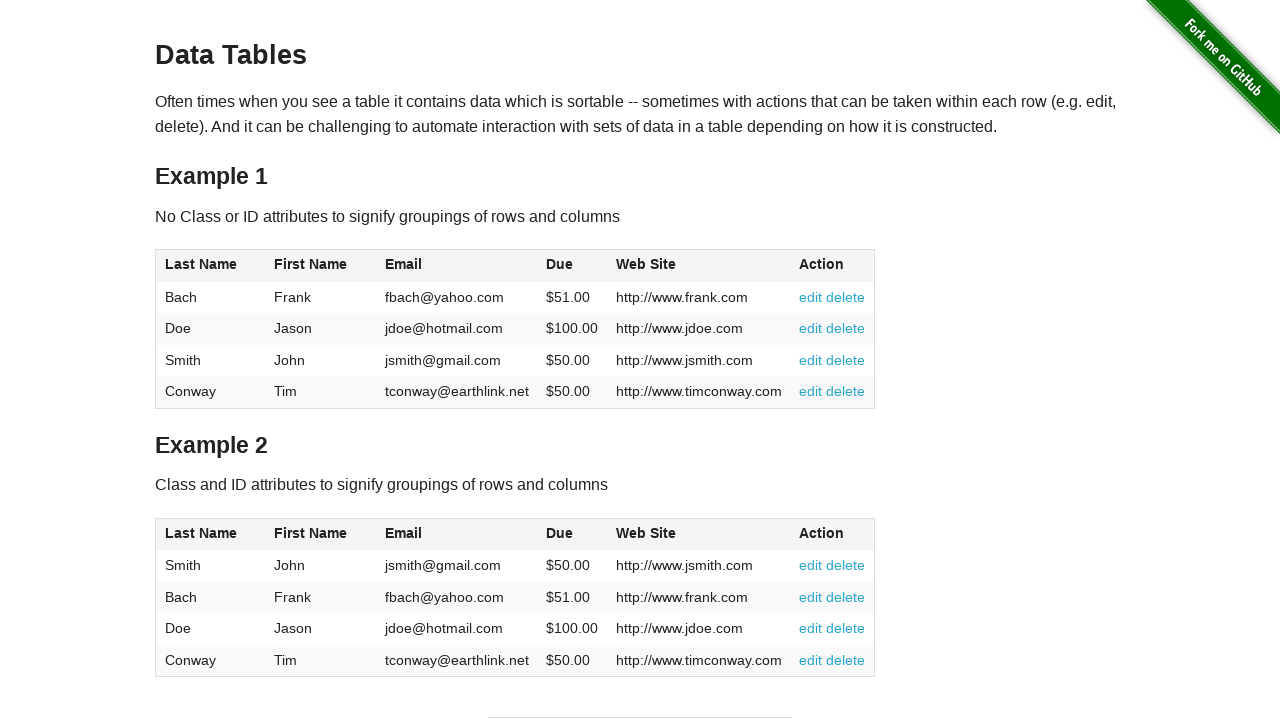

Table data loaded after sorting by Email column
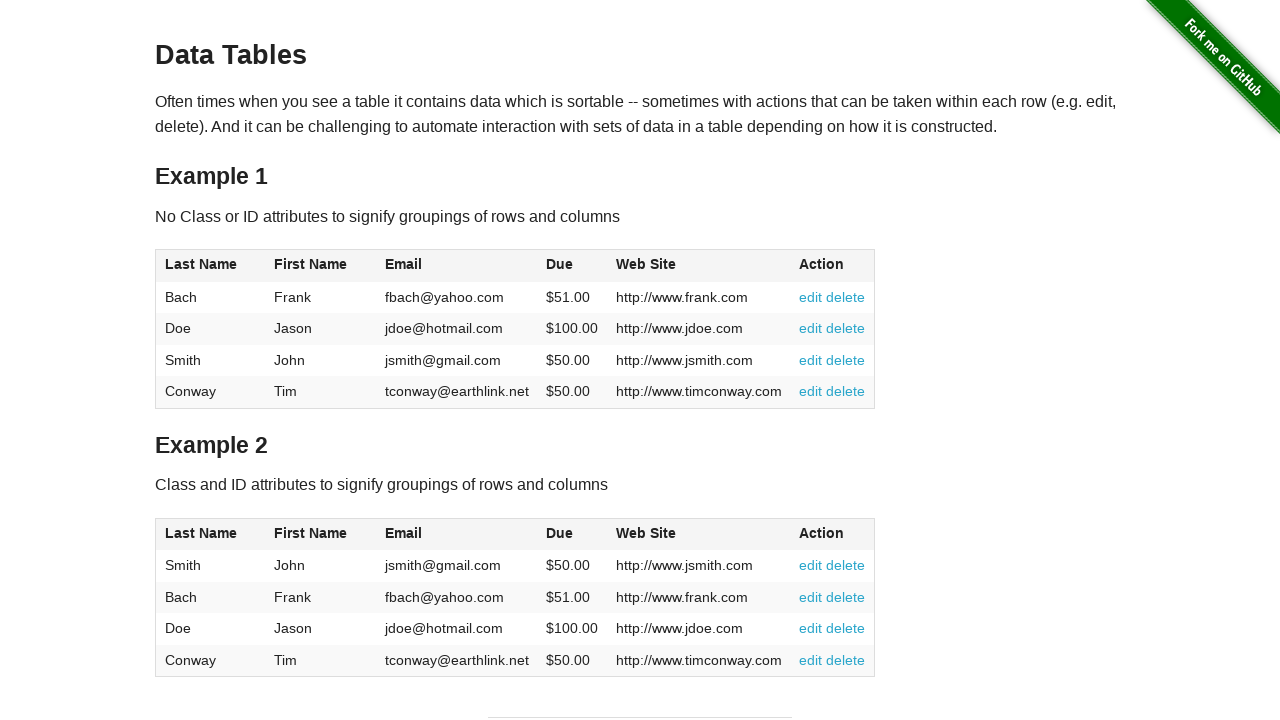

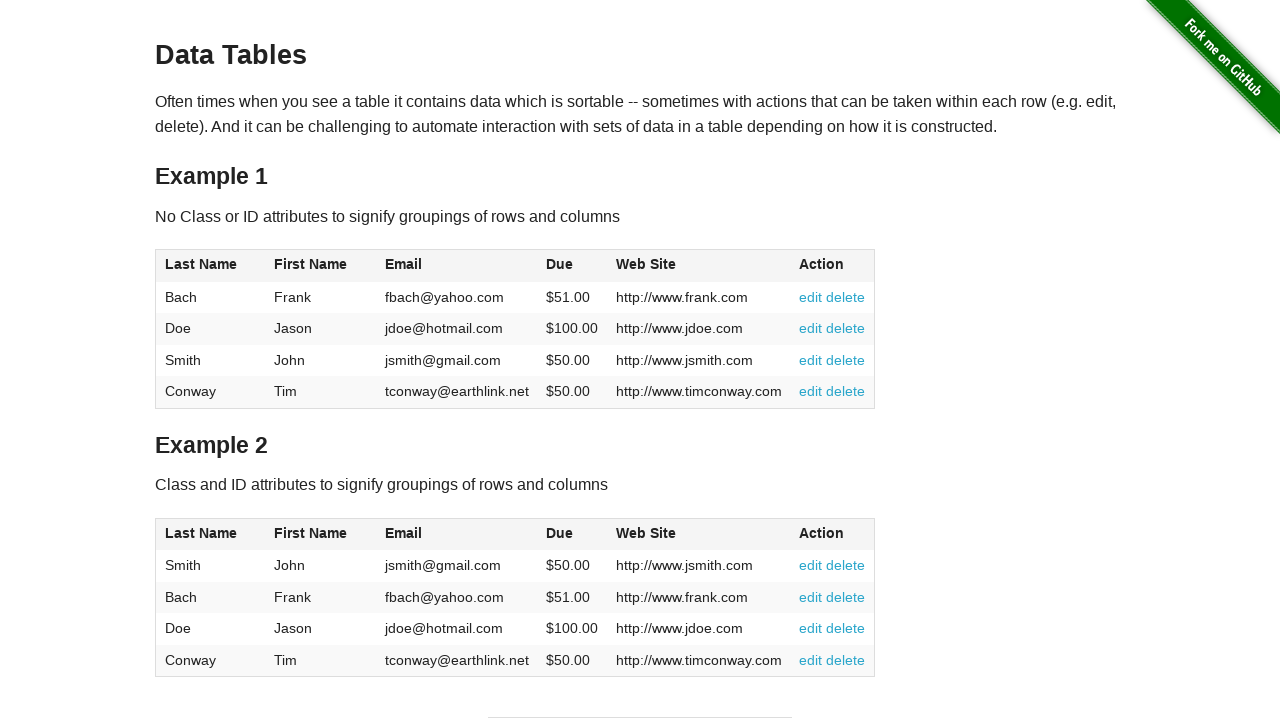